Tests the Explore button navigation and verifies the hotel description text on the explore page

Starting URL: https://ancabota09.wixsite.com/intern

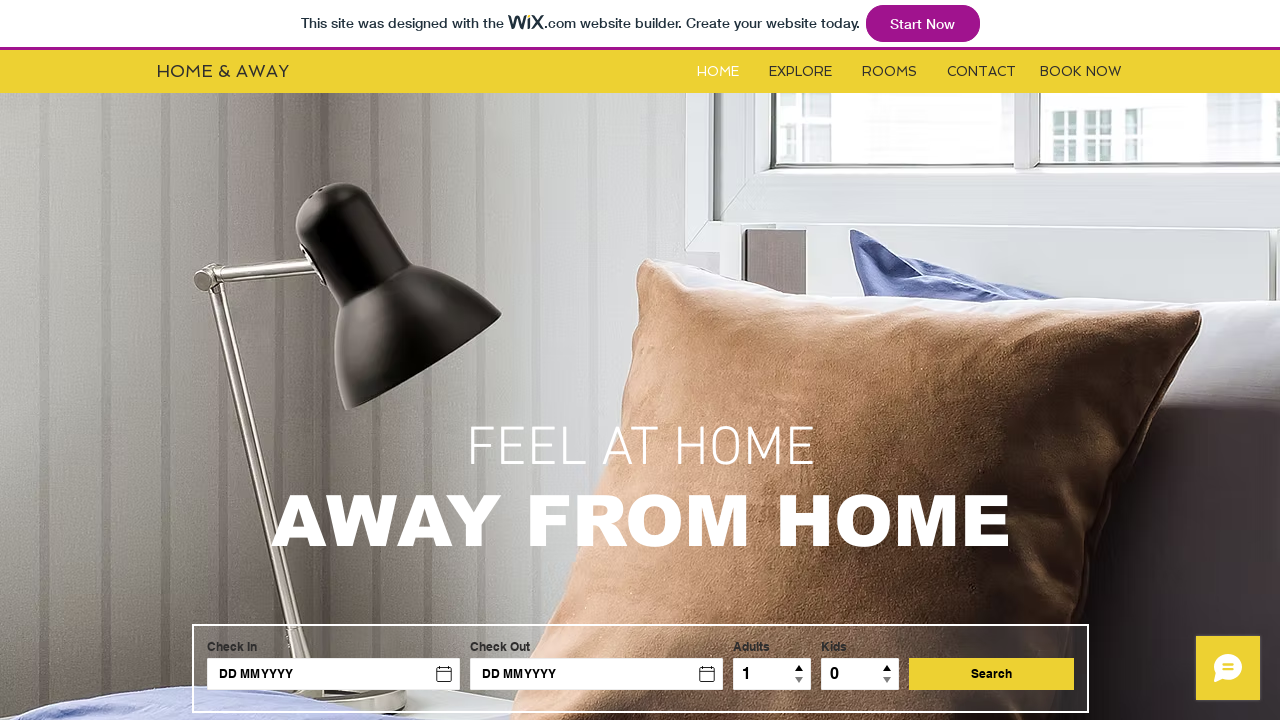

Waited for Explore button to become visible
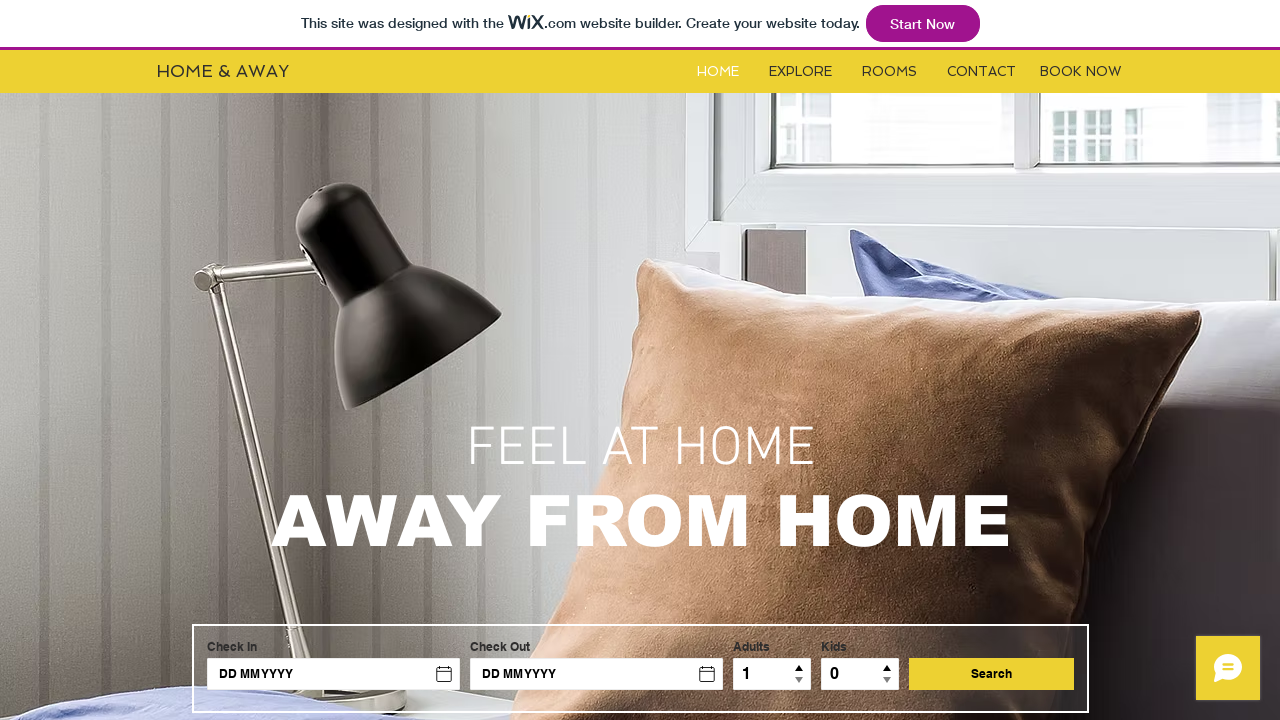

Clicked the Explore button at (800, 72) on #i6kl732v1label
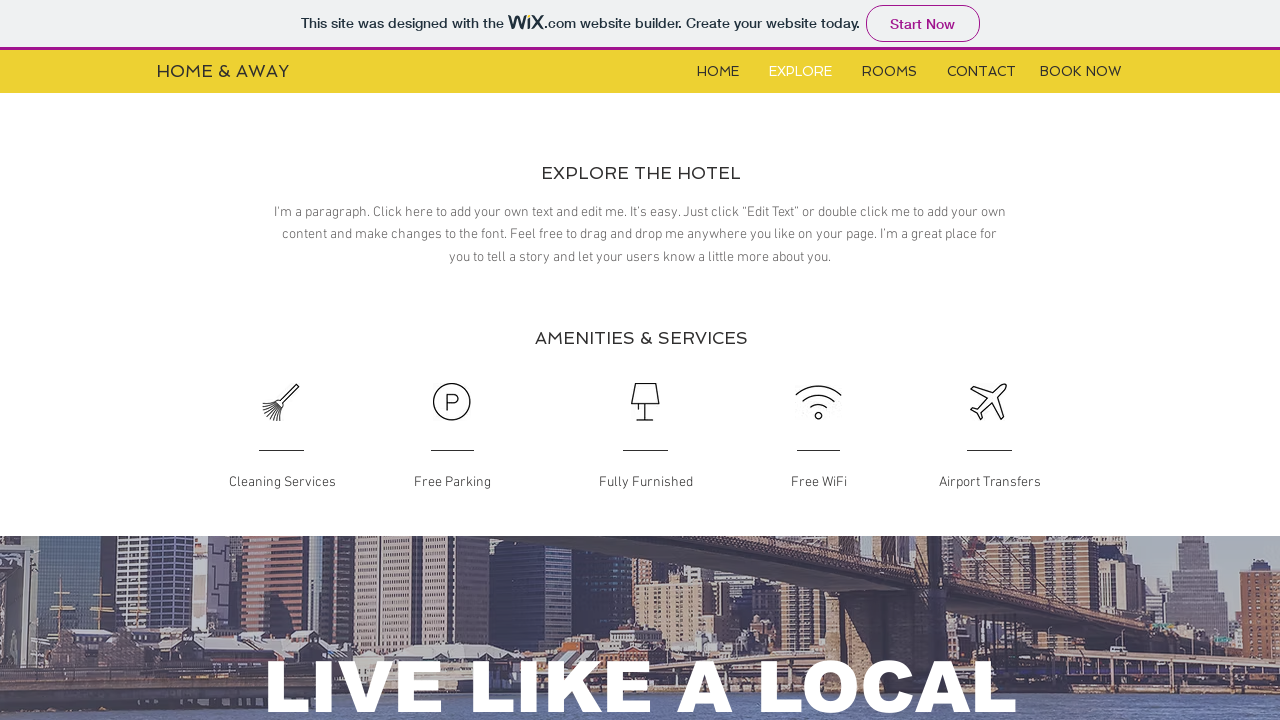

Waited for hotel description text section to load on explore page
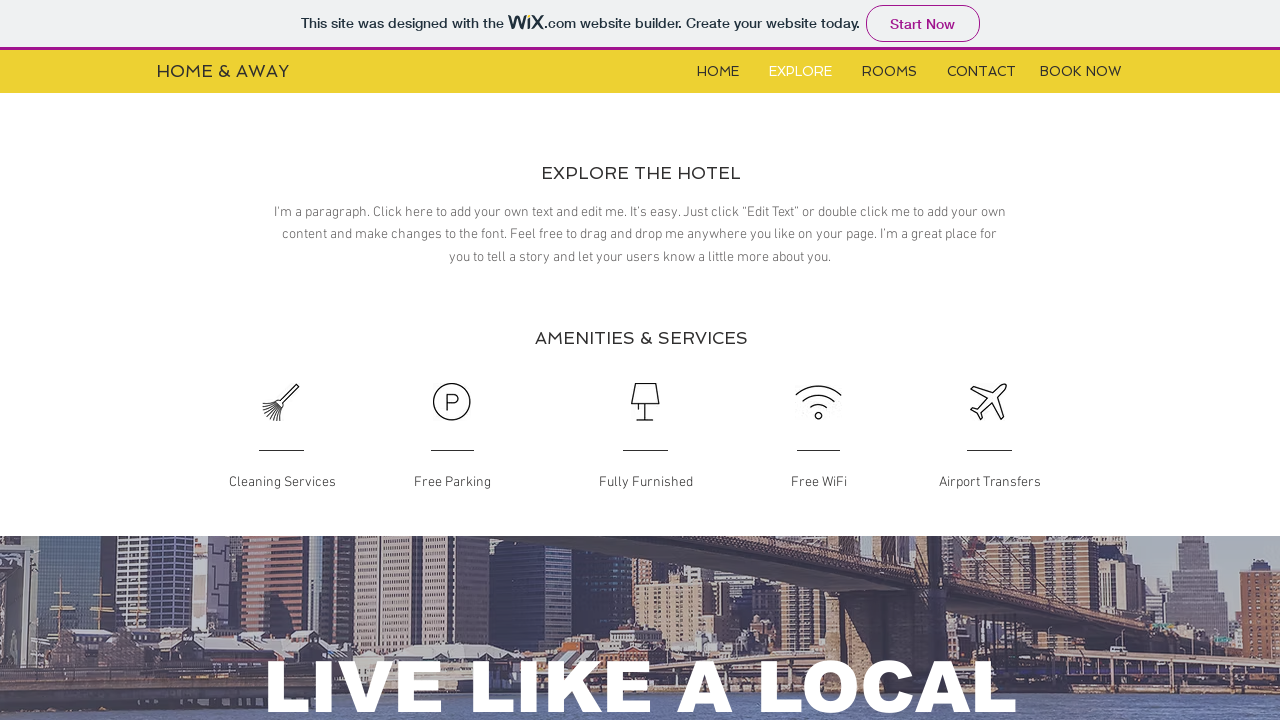

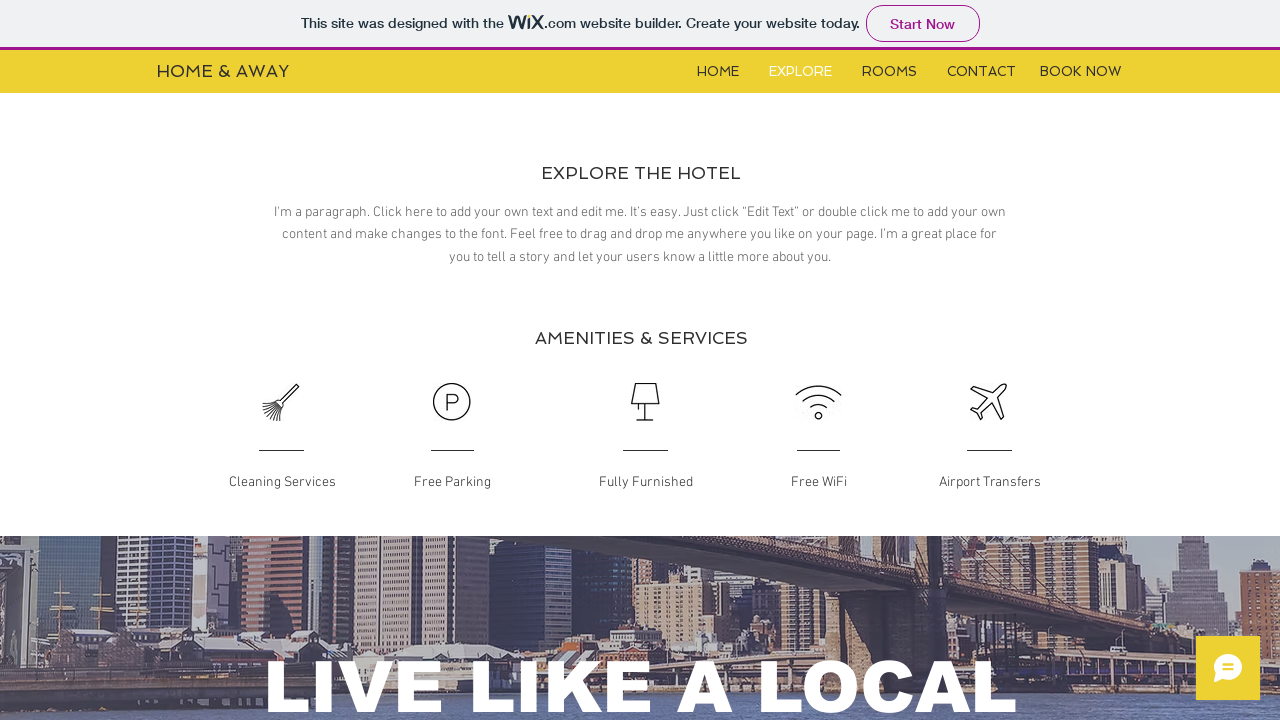